Navigates to ESPN Cricinfo website and scrolls down the page by 2500 pixels to view more content

Starting URL: https://www.espncricinfo.com/

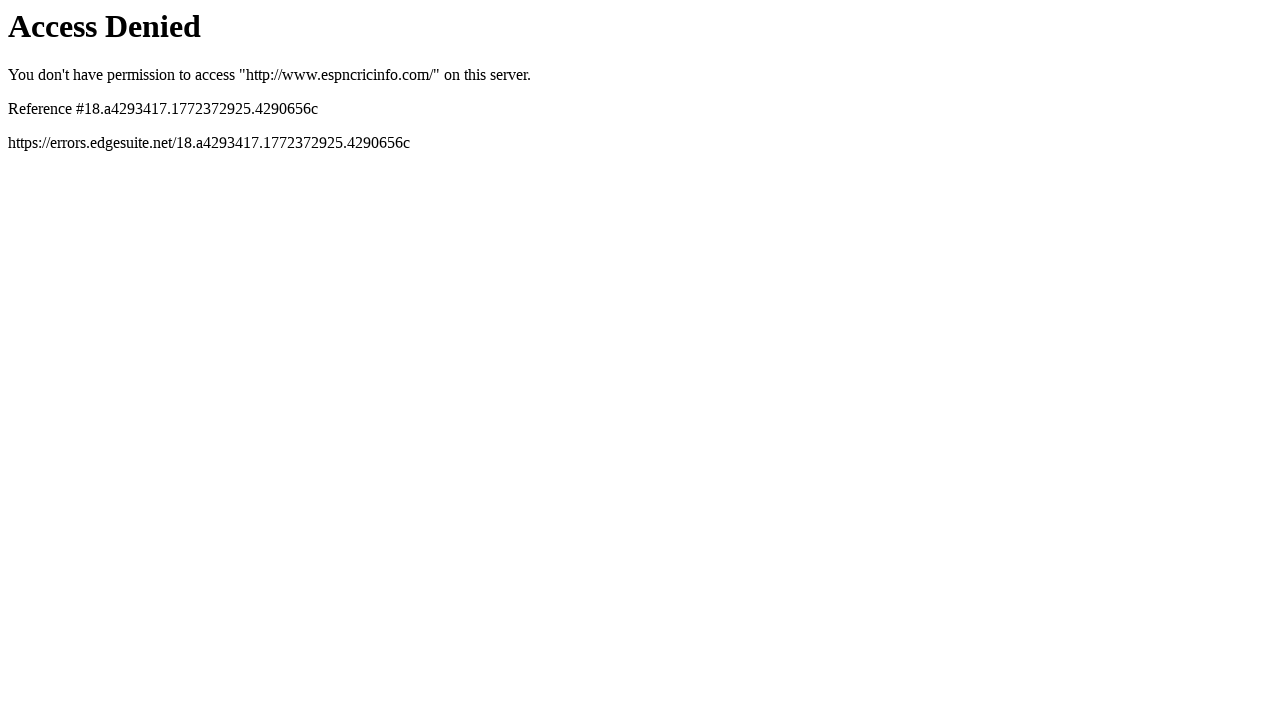

Navigated to ESPN Cricinfo website
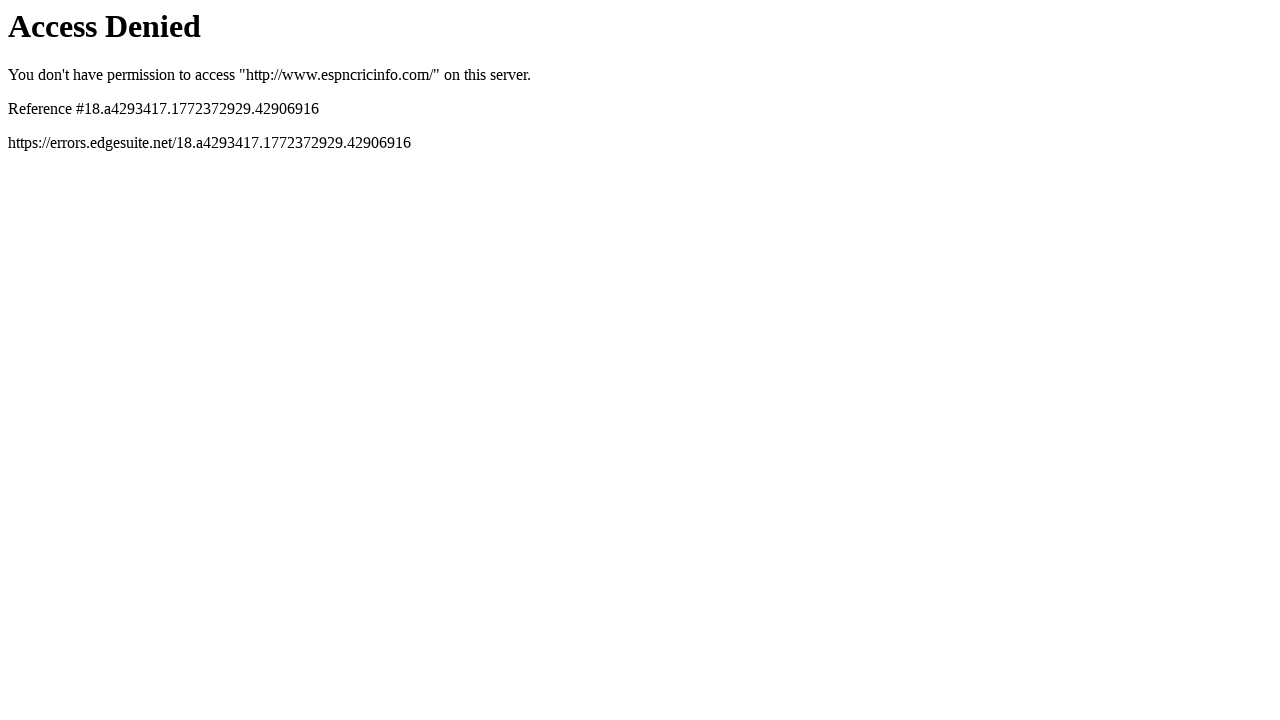

Scrolled down the page by 2500 pixels
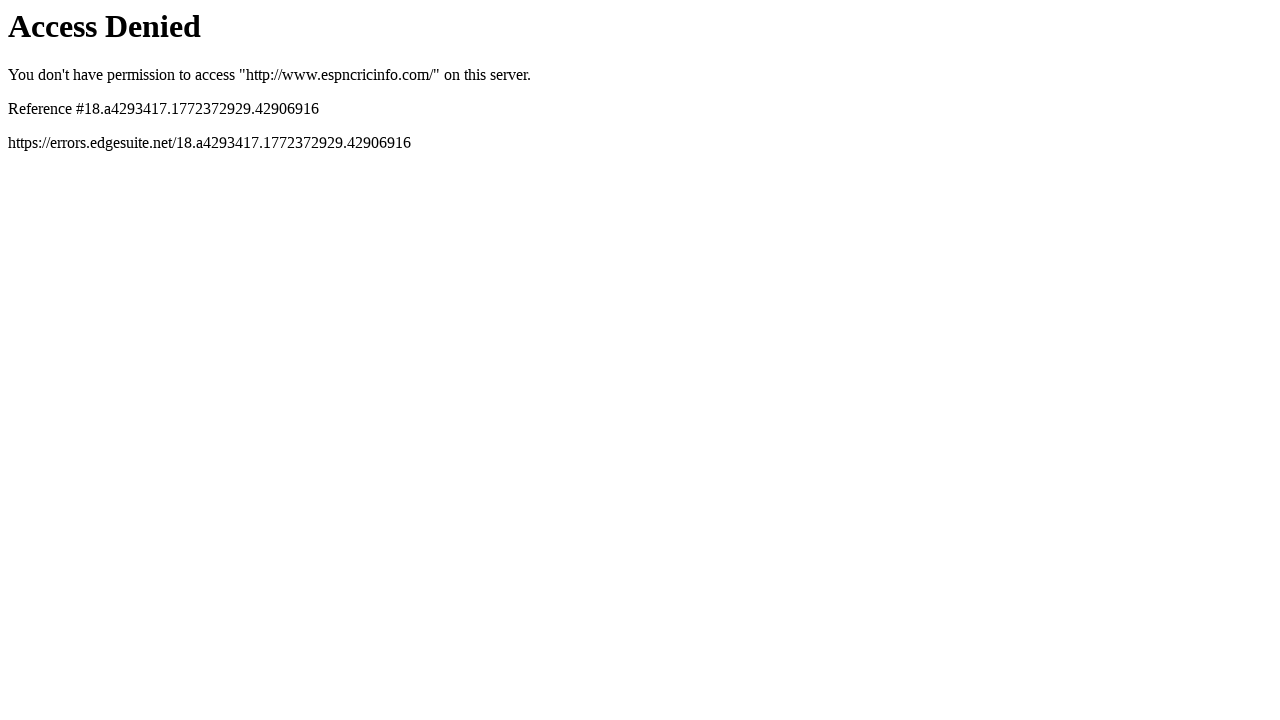

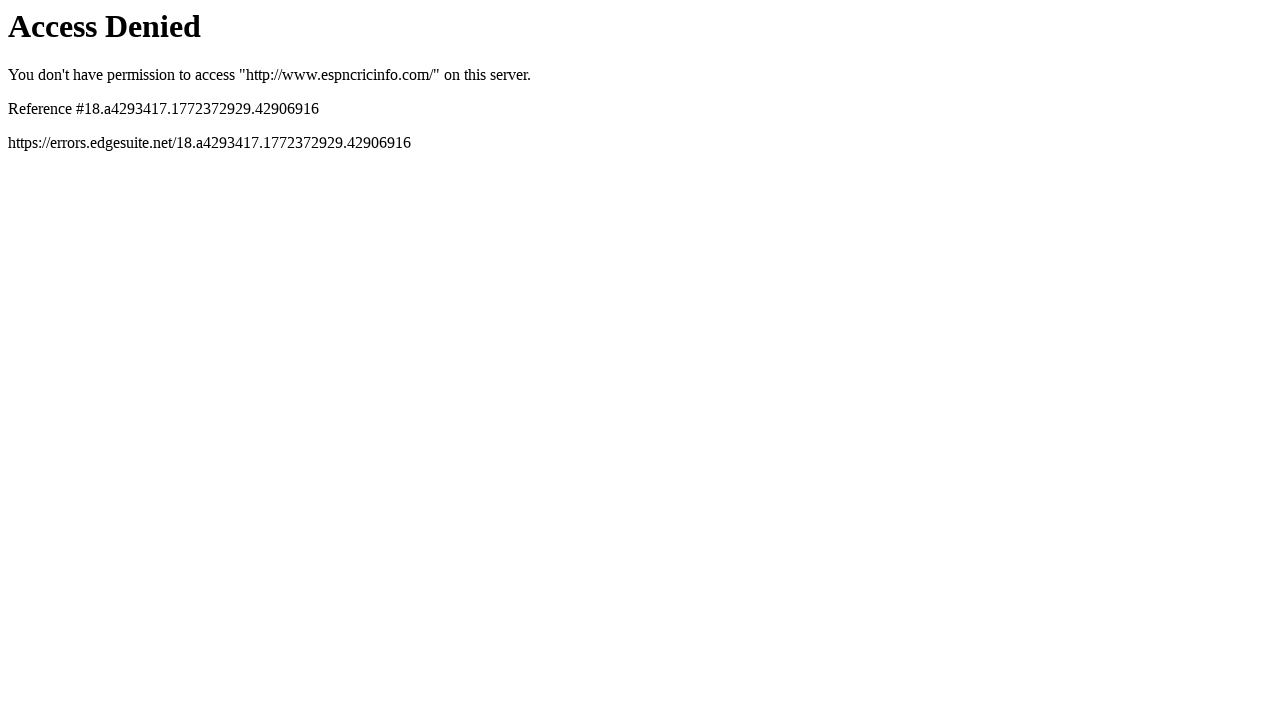